Tests the login page validation by clicking the Login button without entering any credentials, verifying that an appropriate error message is displayed

Starting URL: https://www.saucedemo.com

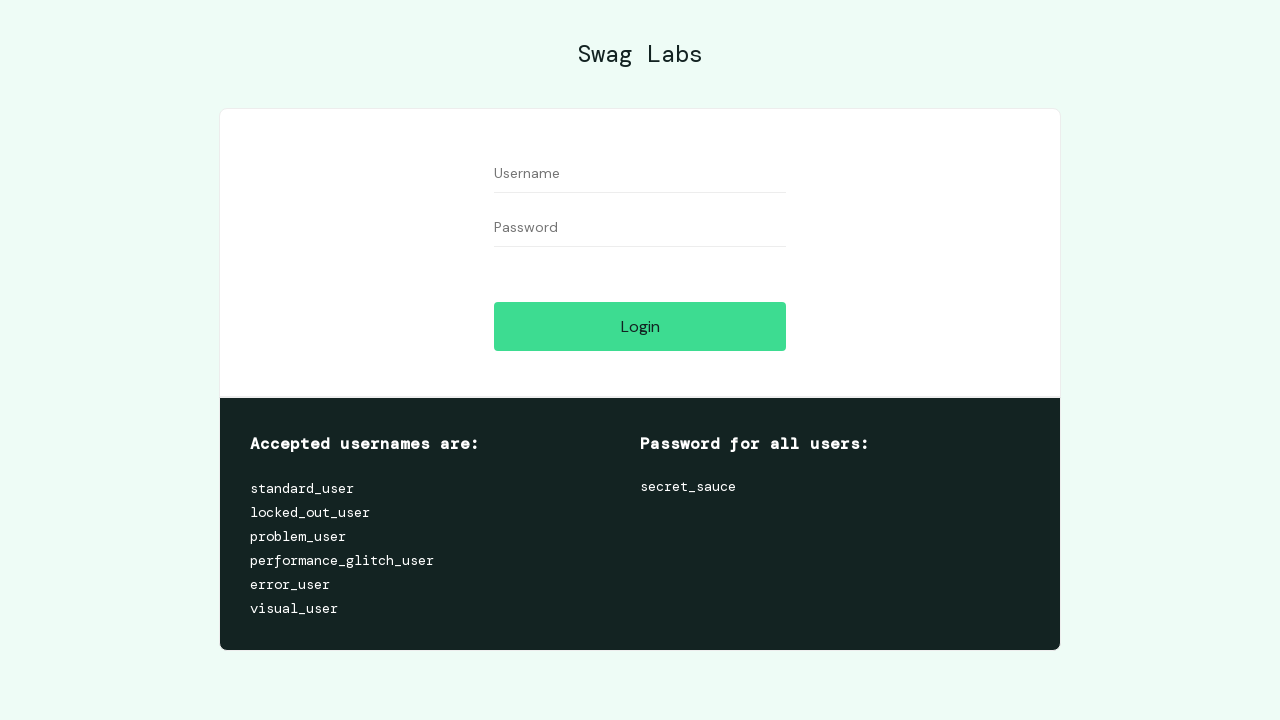

Login logo is visible on the page
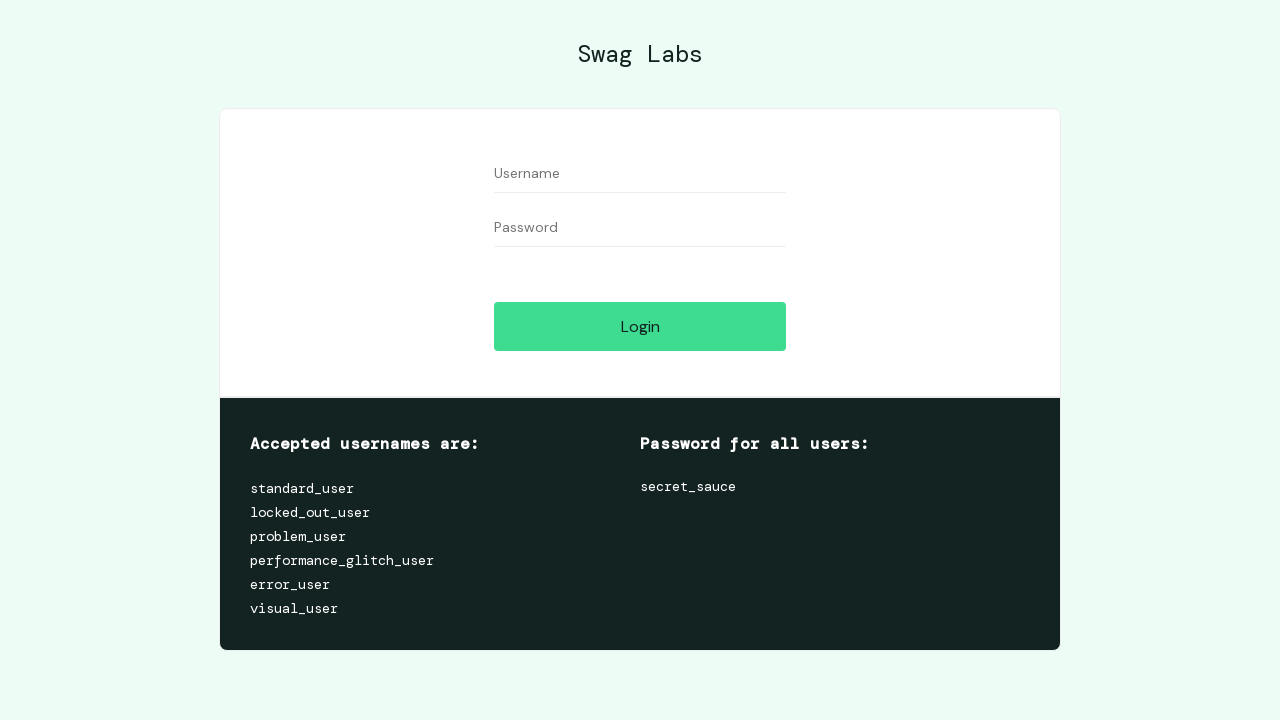

Clicked Login button without entering username or password at (640, 326) on role=button[name='Login']
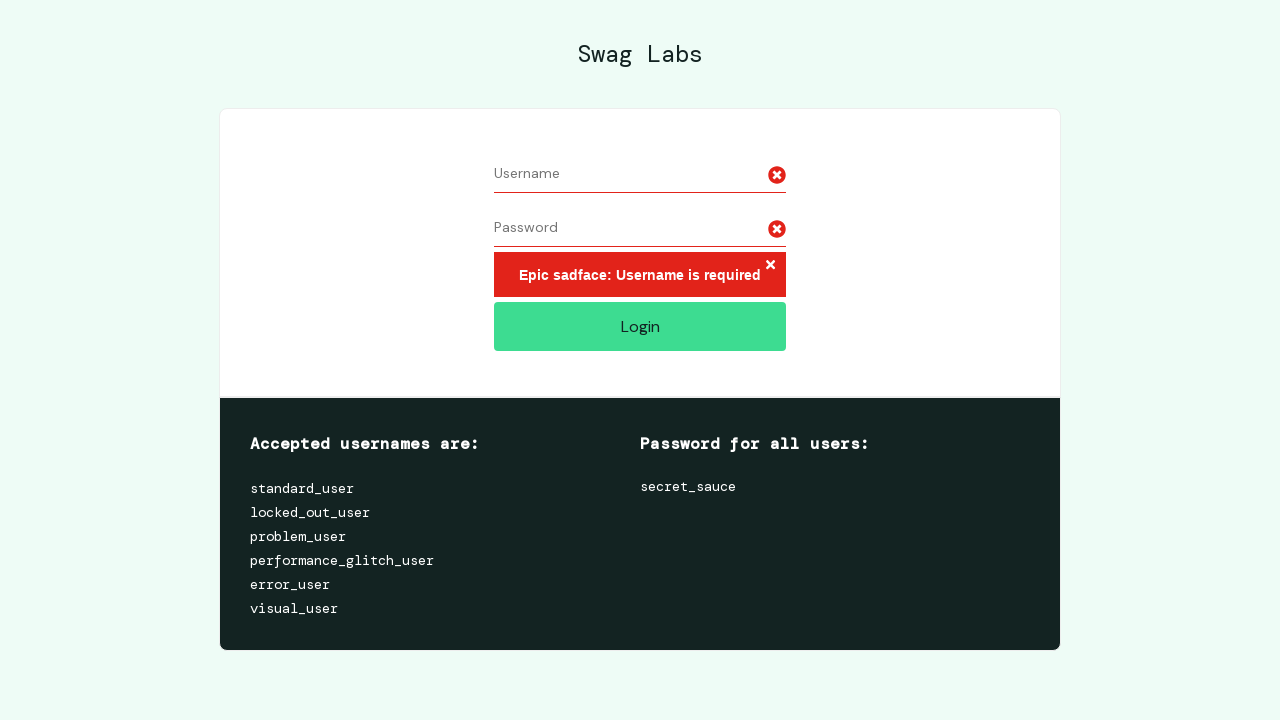

Error message is displayed for missing credentials
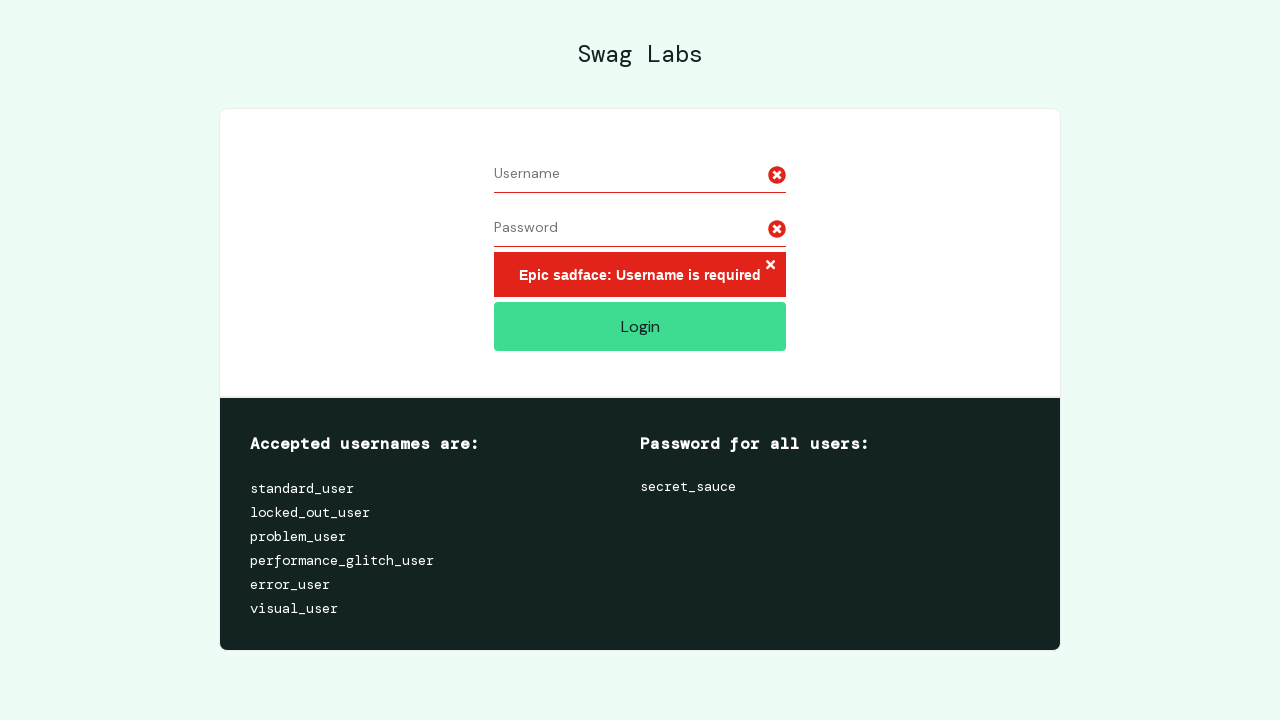

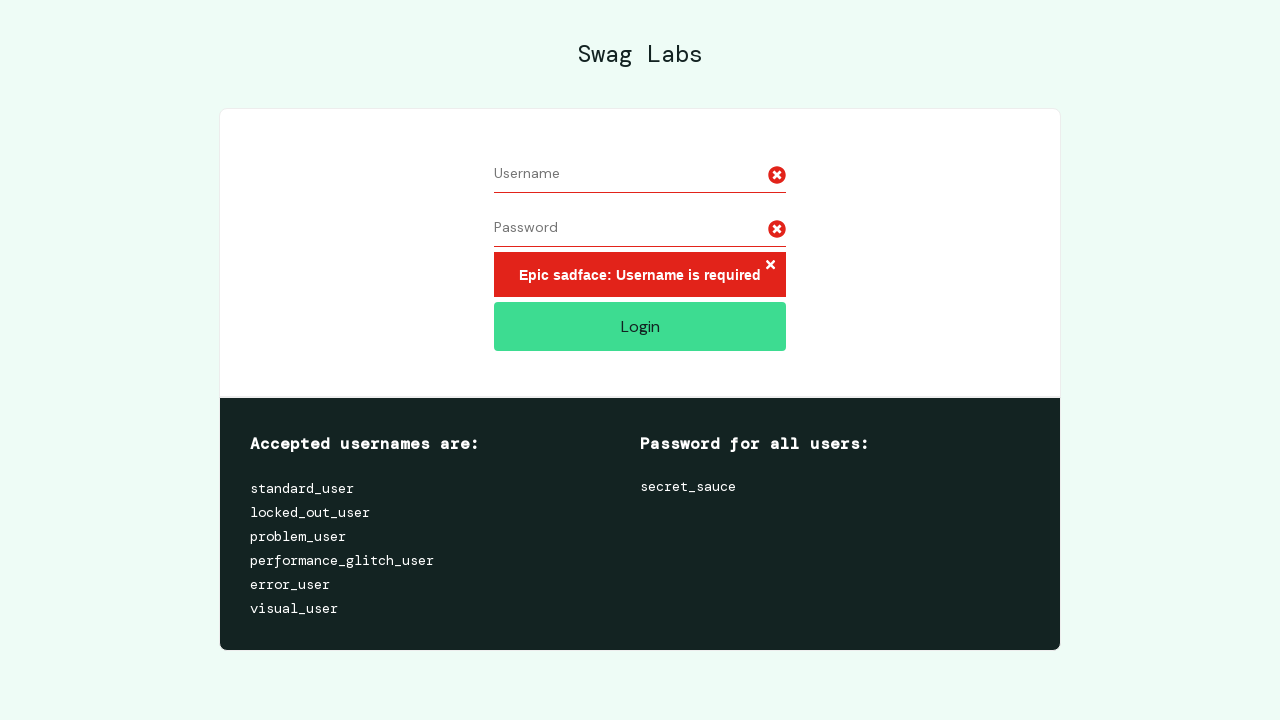